Tests a basic online calculator by entering two random numbers, selecting a mathematical operation (addition), clicking the equals button, and verifying the result matches the expected calculation.

Starting URL: http://www.math.com/students/calculators/source/basic.htm

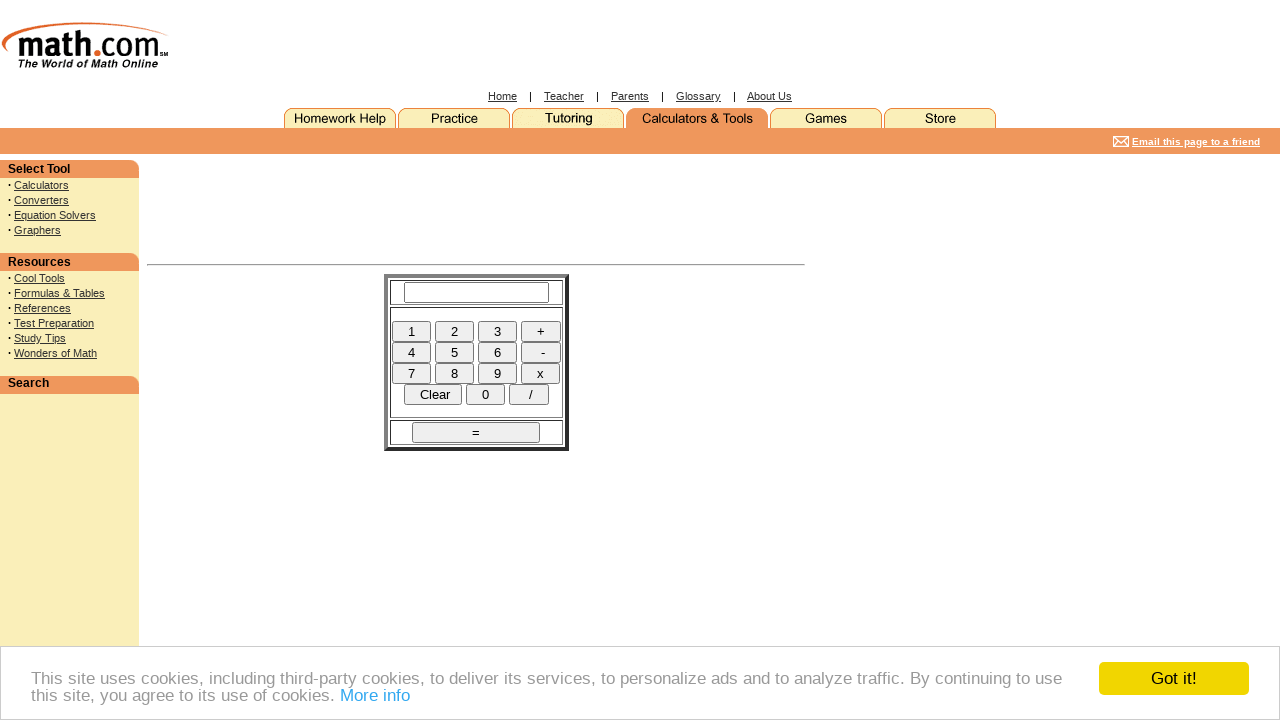

Clicked button '4' on calculator at (411, 352) on input[name='four']
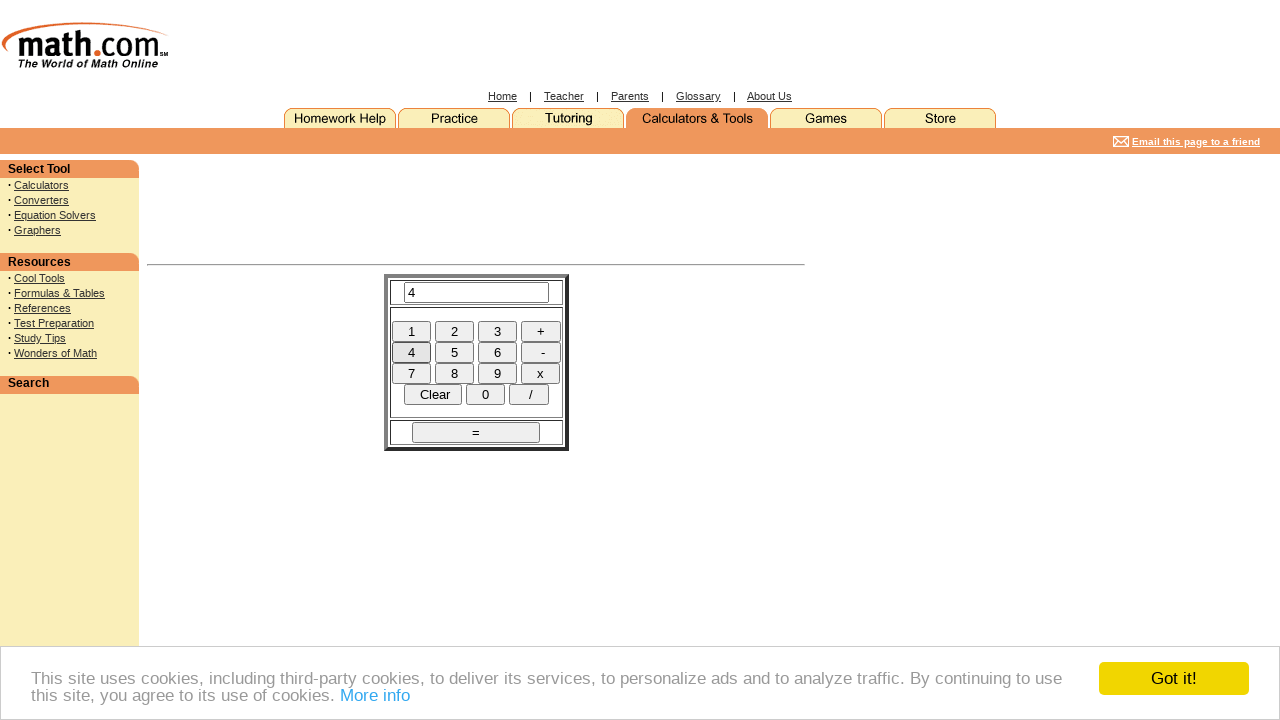

Clicked button '7' on calculator at (412, 373) on input[name='seven']
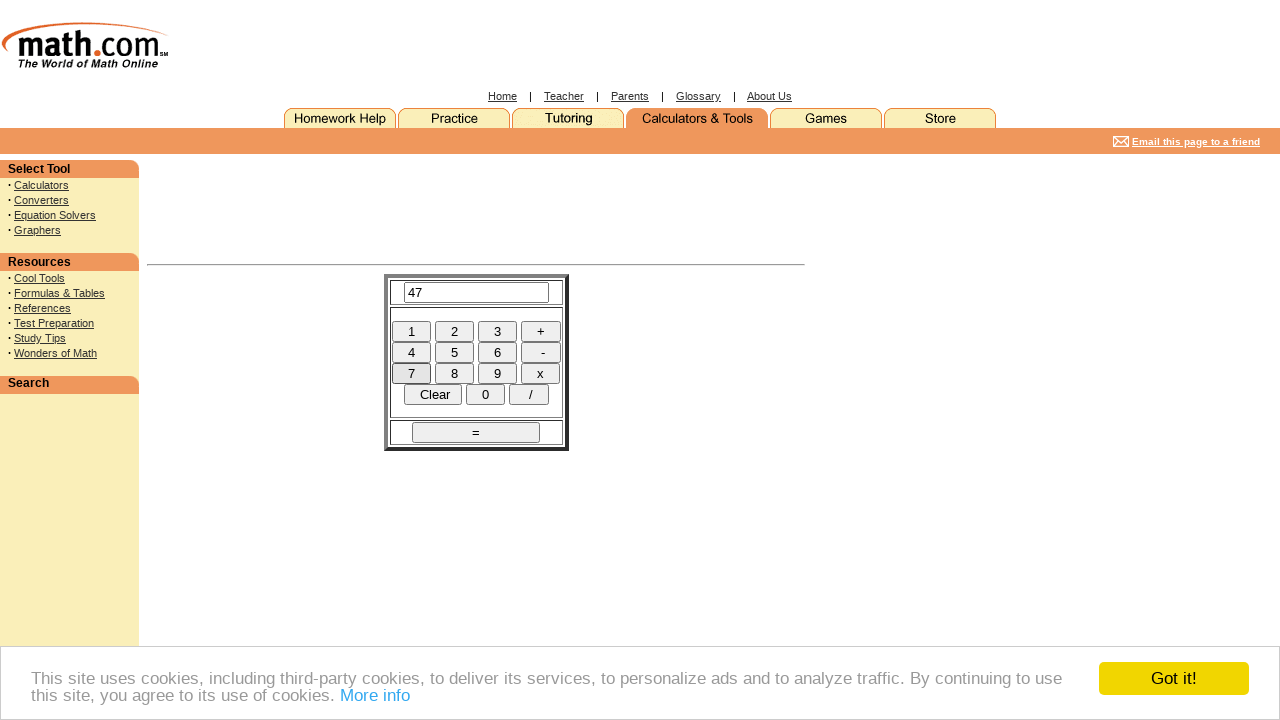

Clicked the plus (+) operator at (540, 331) on input[name='plus']
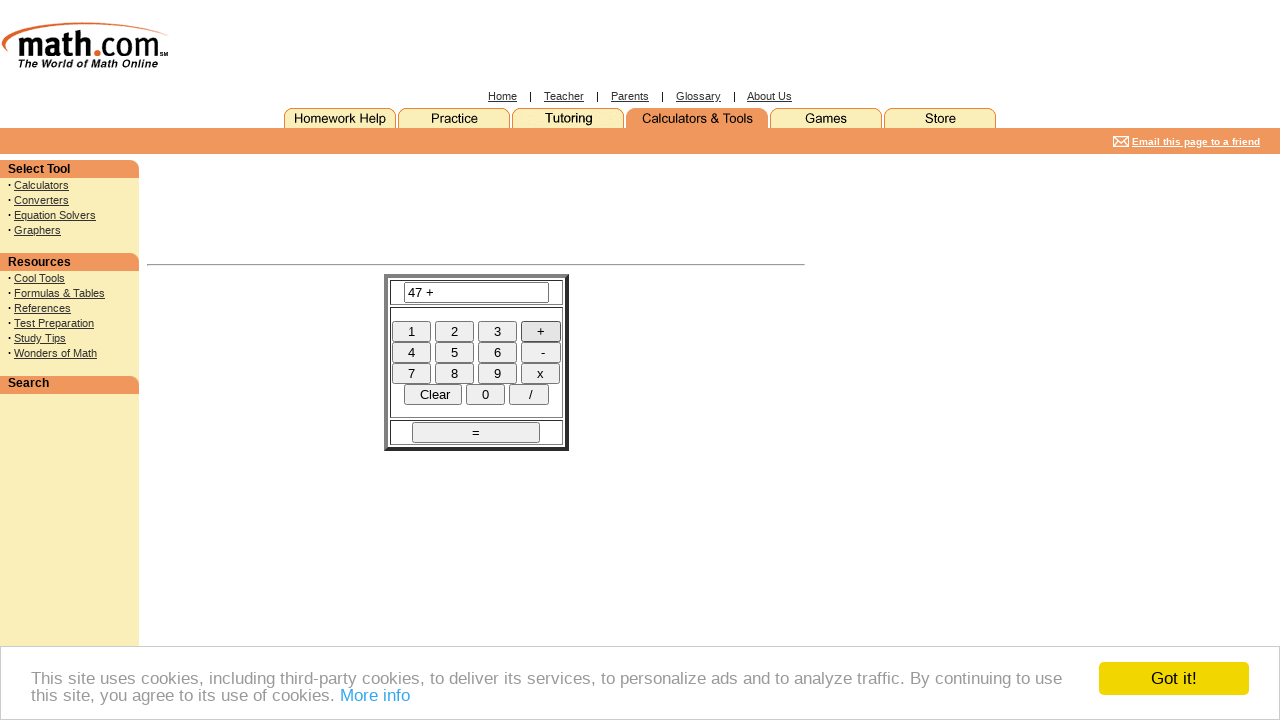

Clicked button '2' on calculator at (454, 331) on input[name='two']
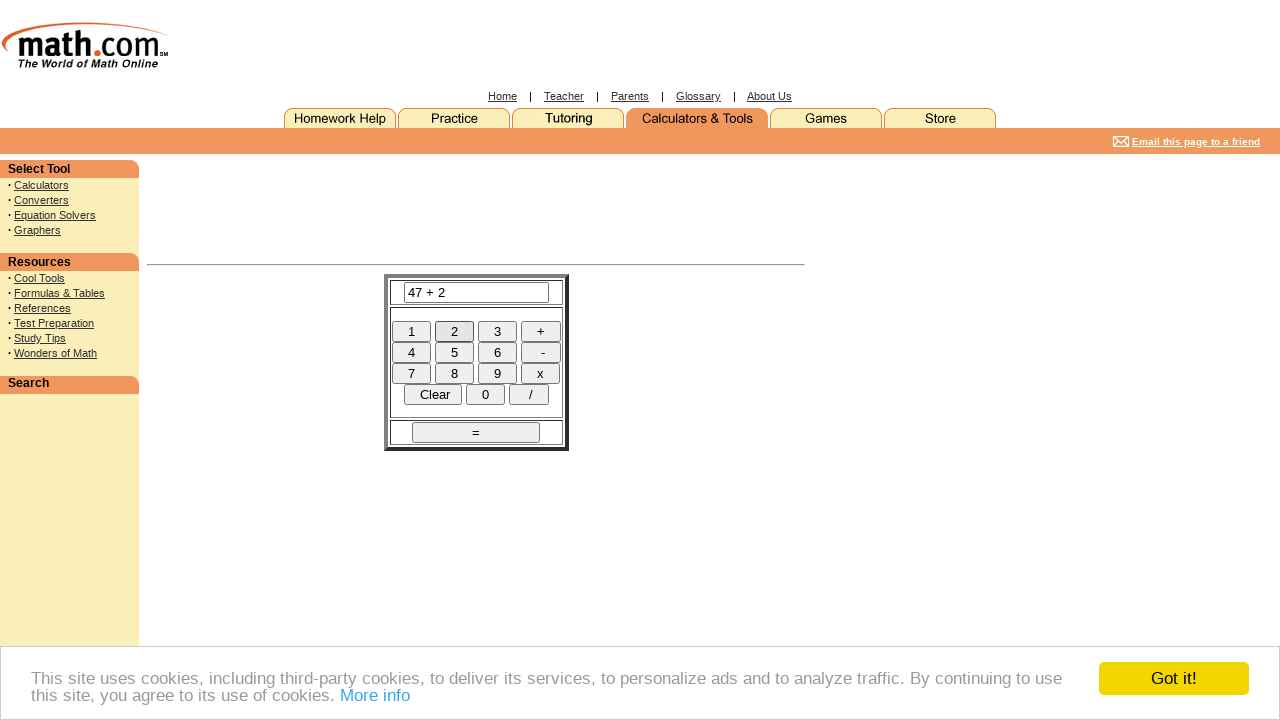

Clicked button '3' on calculator at (497, 331) on input[name='three']
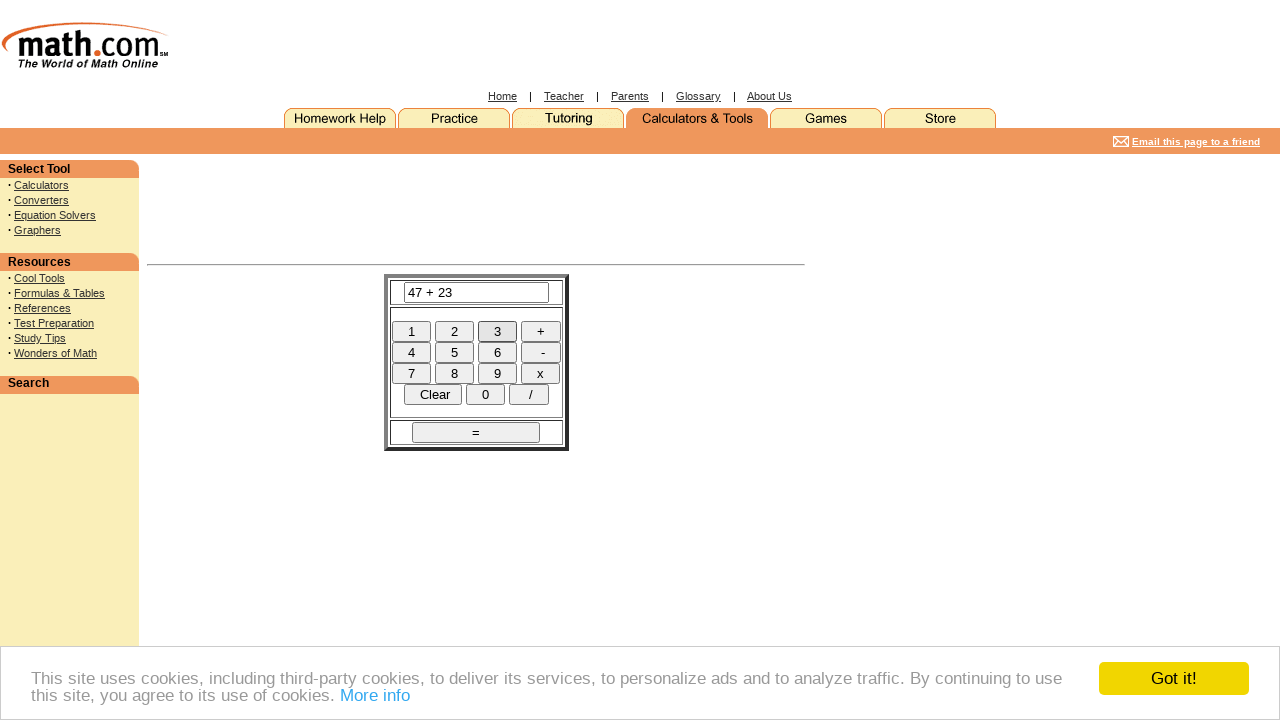

Clicked the equals button to perform calculation at (476, 432) on input[name='DoIt']
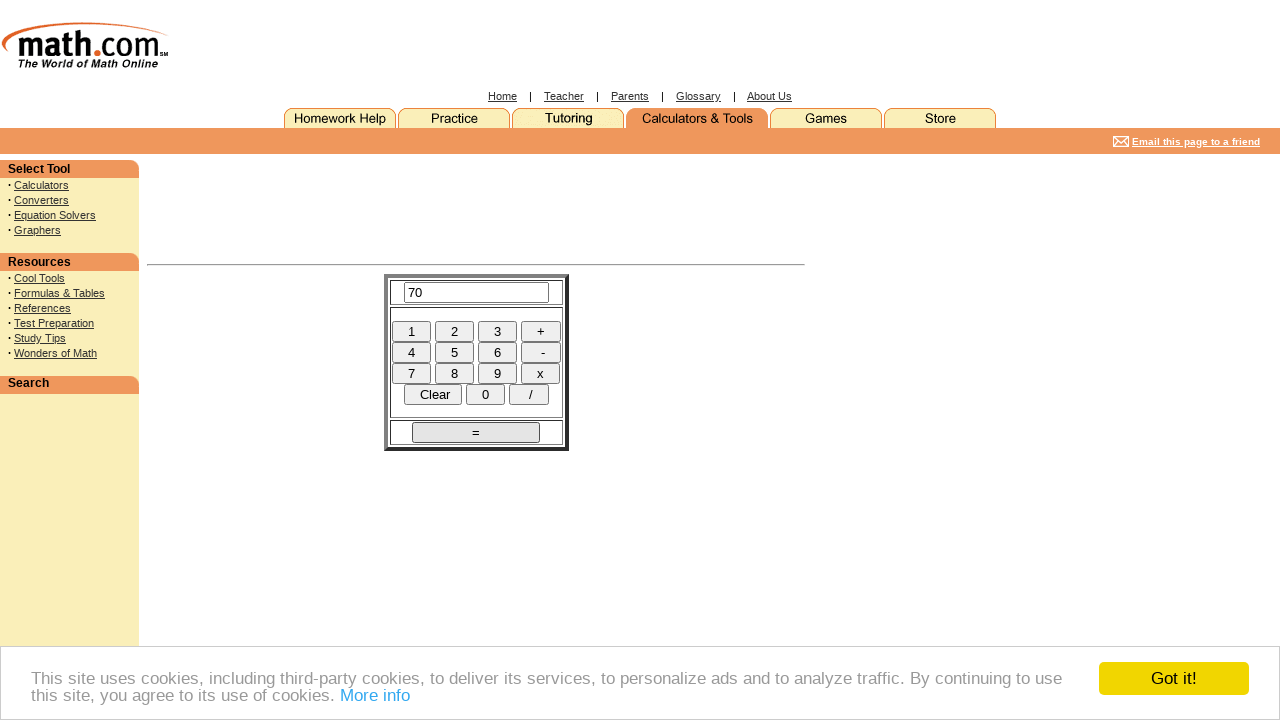

Result field is displayed and ready
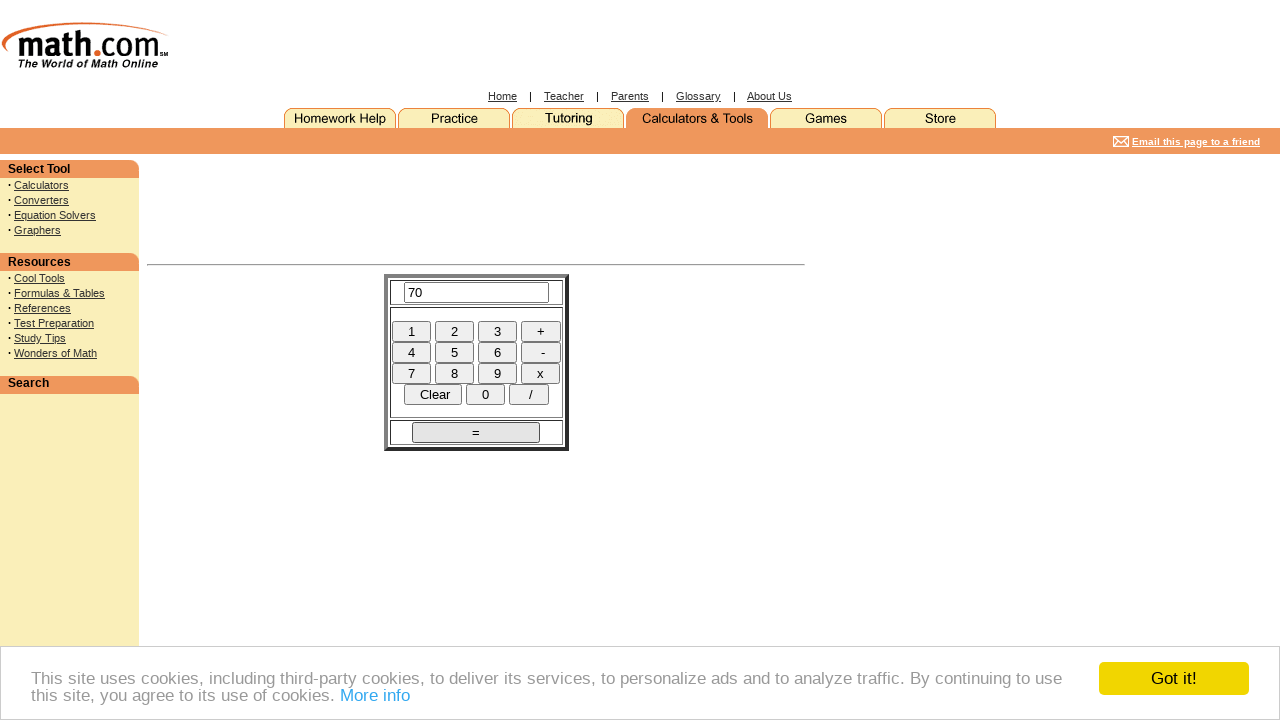

Retrieved calculation result: None
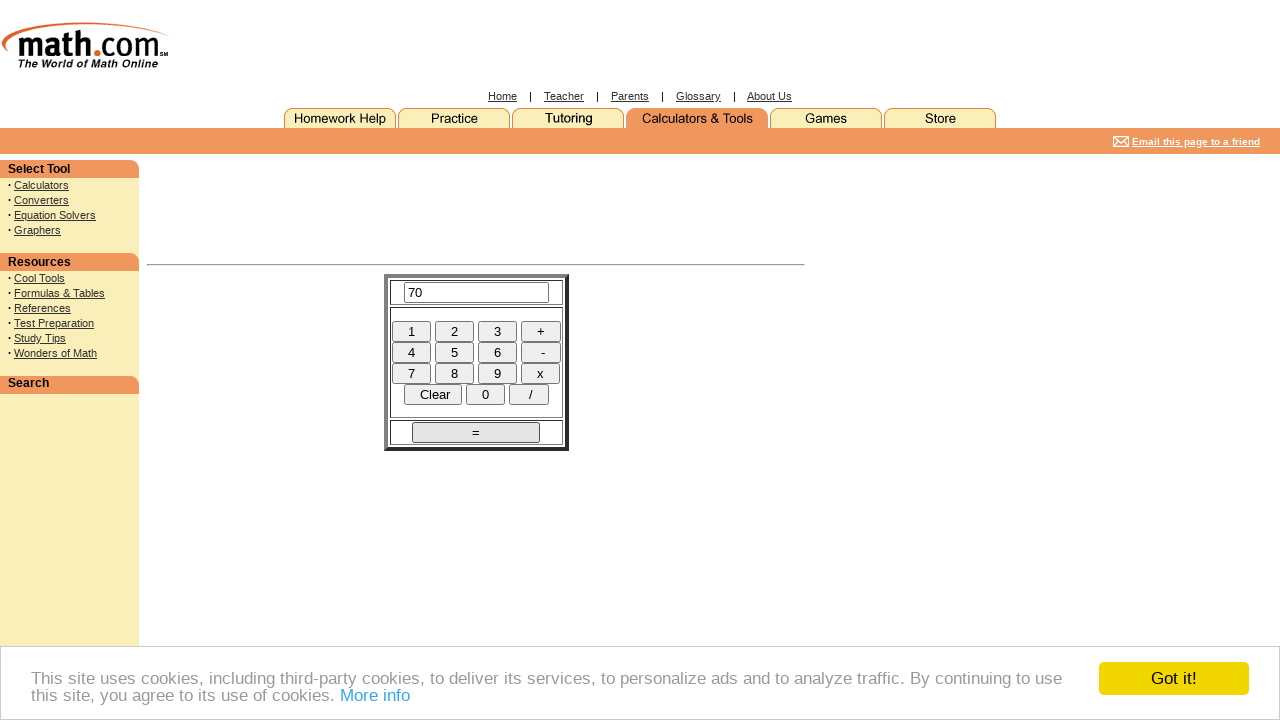

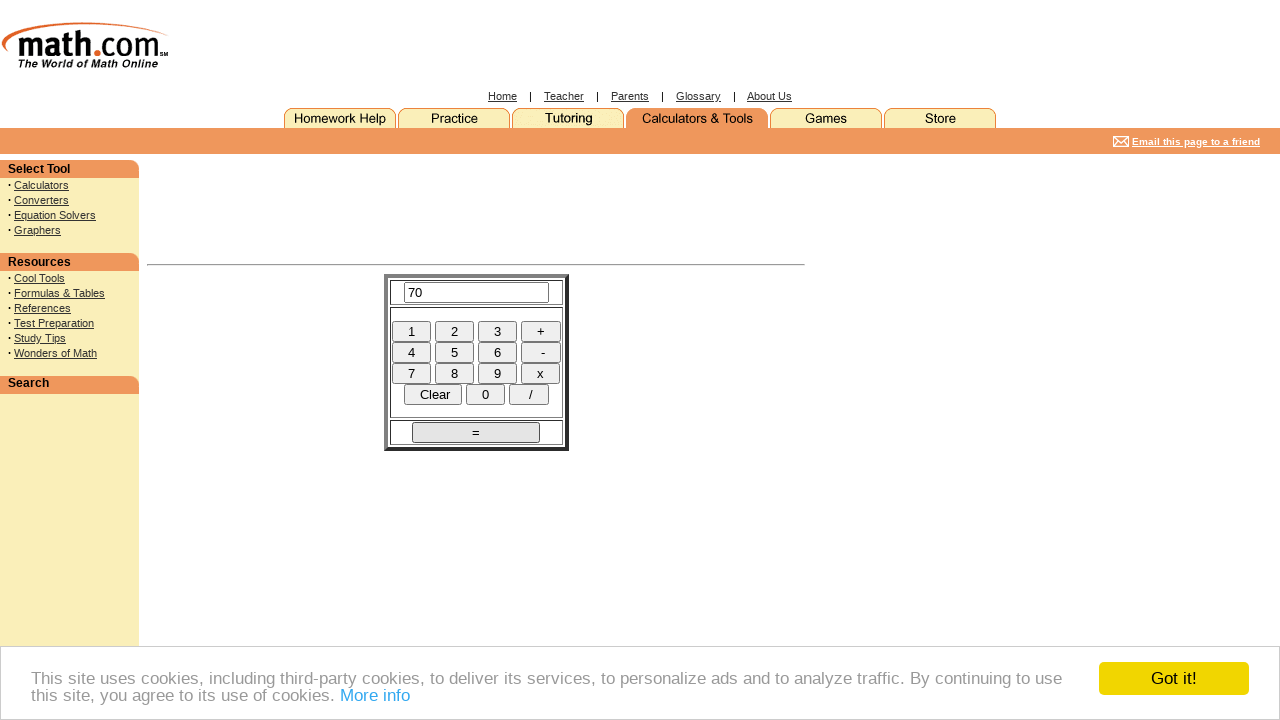